Tests the login form validation by submitting empty username and password fields and verifying the error message is displayed

Starting URL: https://www.saucedemo.com/

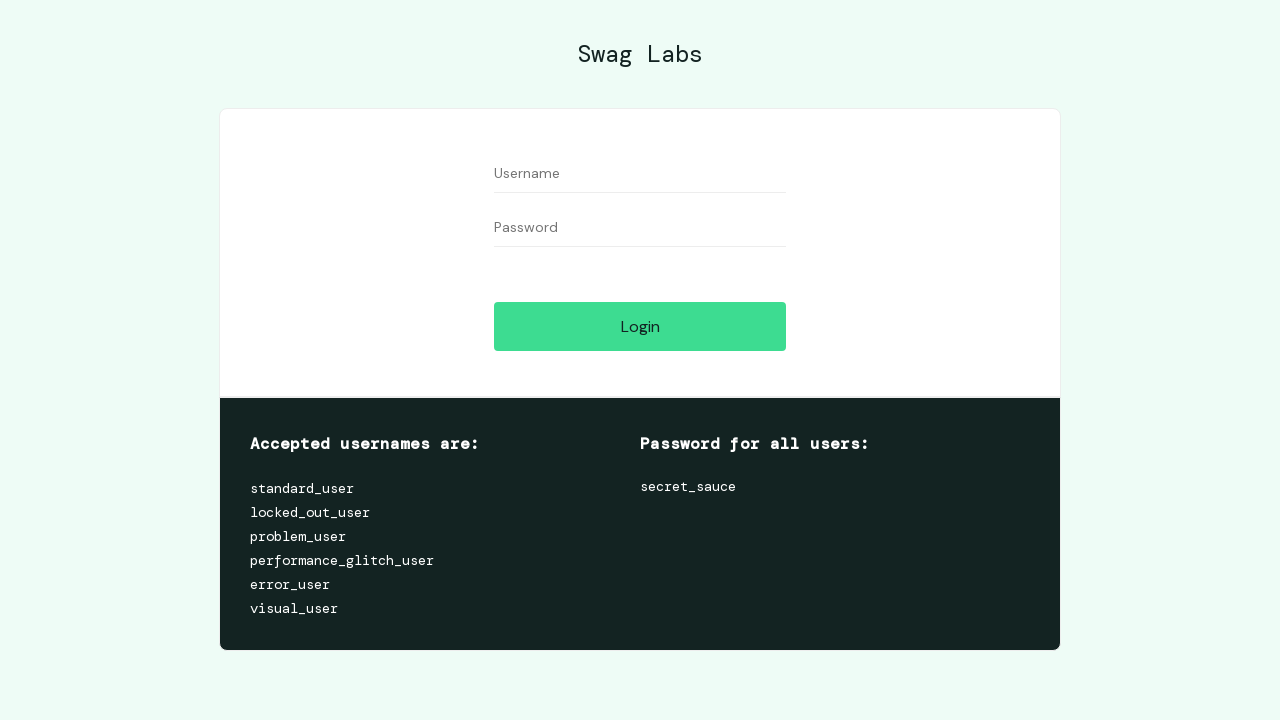

Cleared username field to ensure it is empty on input[data-test="username"]
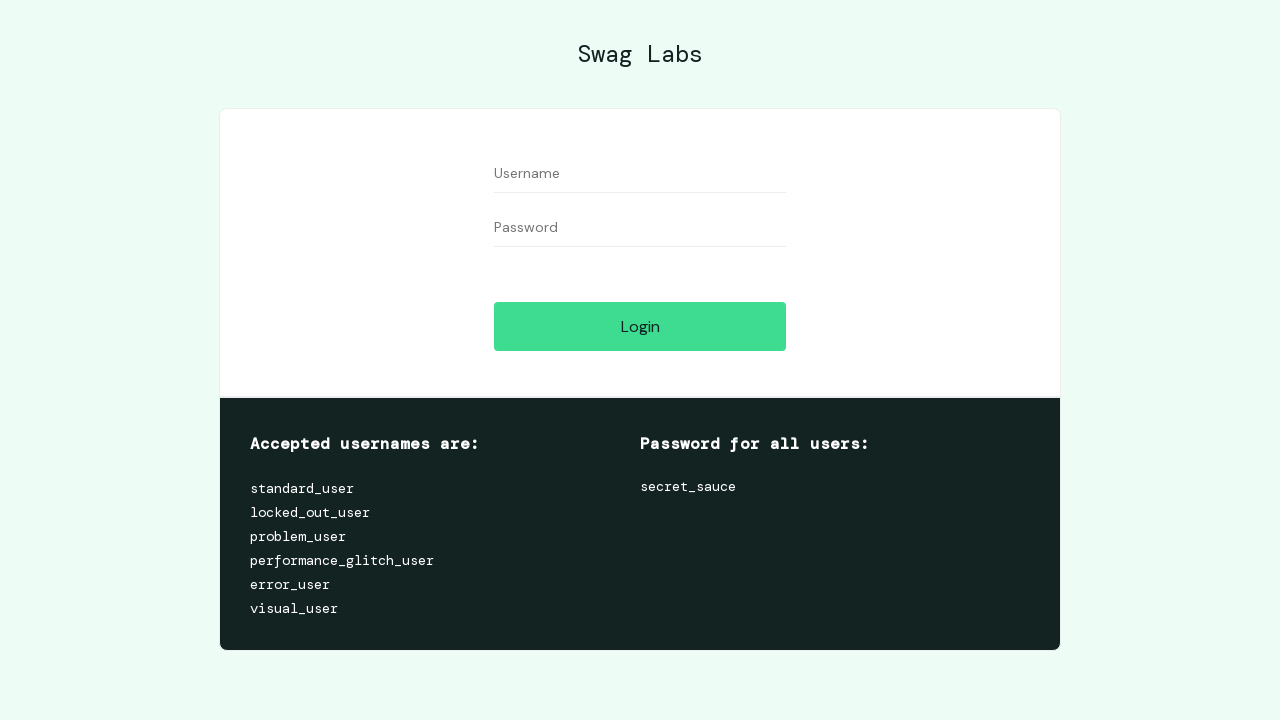

Cleared password field to ensure it is empty on input[data-test="password"]
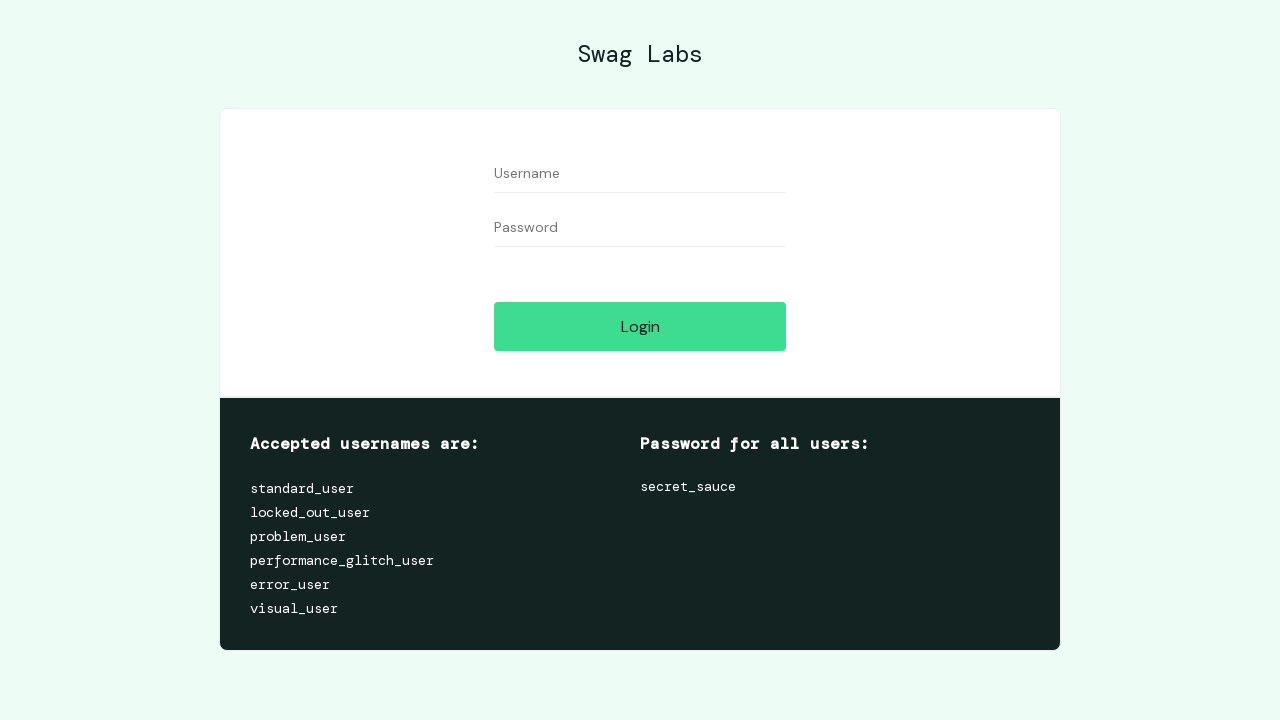

Clicked login button with empty username and password fields at (640, 326) on input[data-test="login-button"]
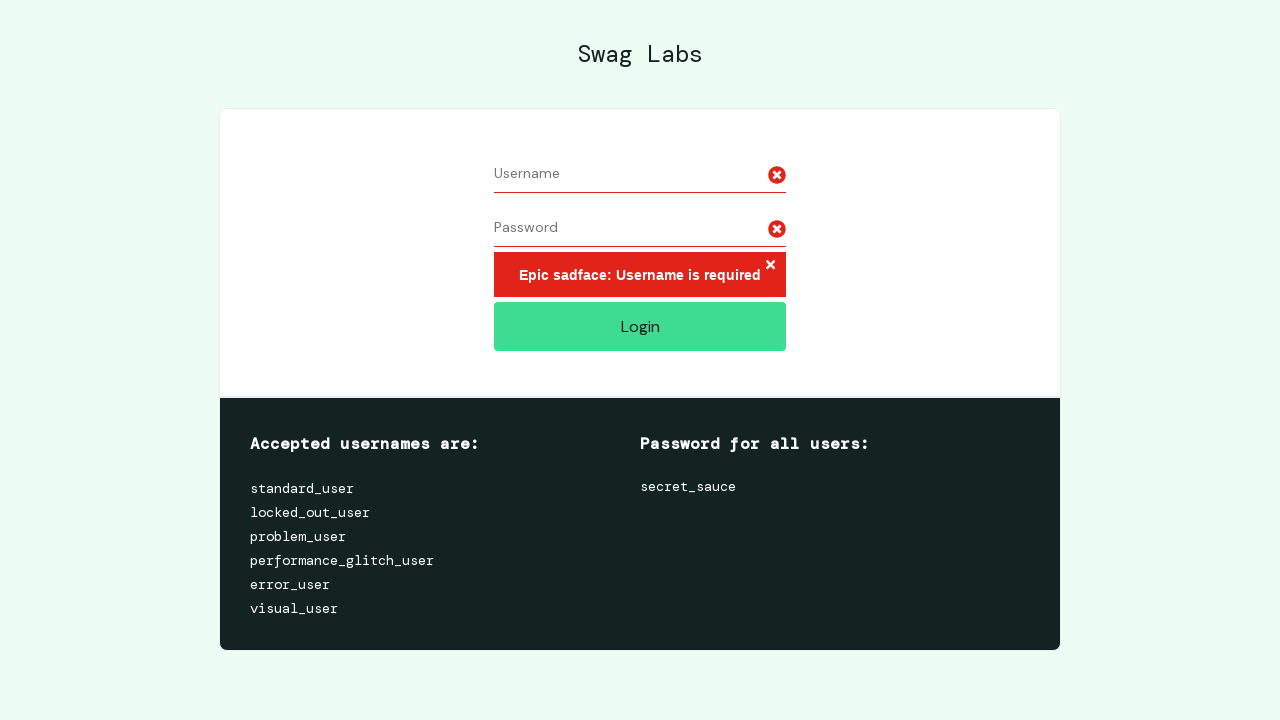

Error message appeared on login form
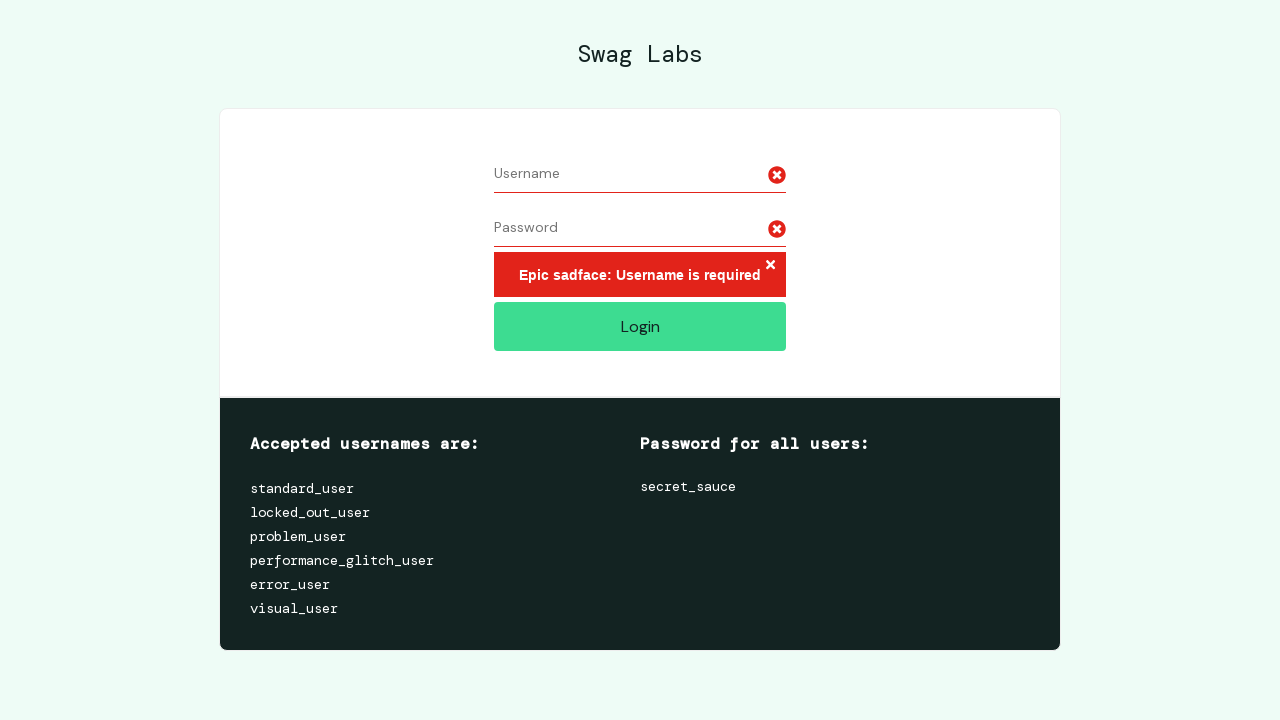

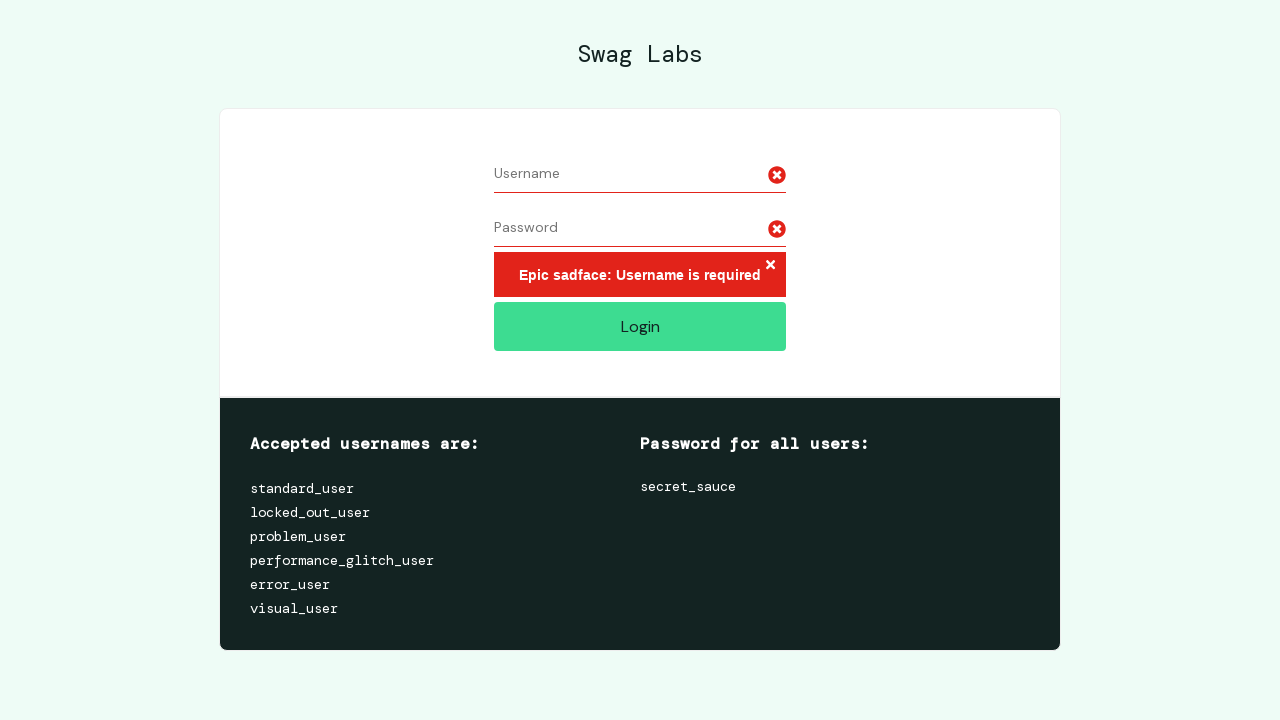